Tests search functionality on Labirint.ru by entering a search term and submitting the search form

Starting URL: https://www.labirint.ru/

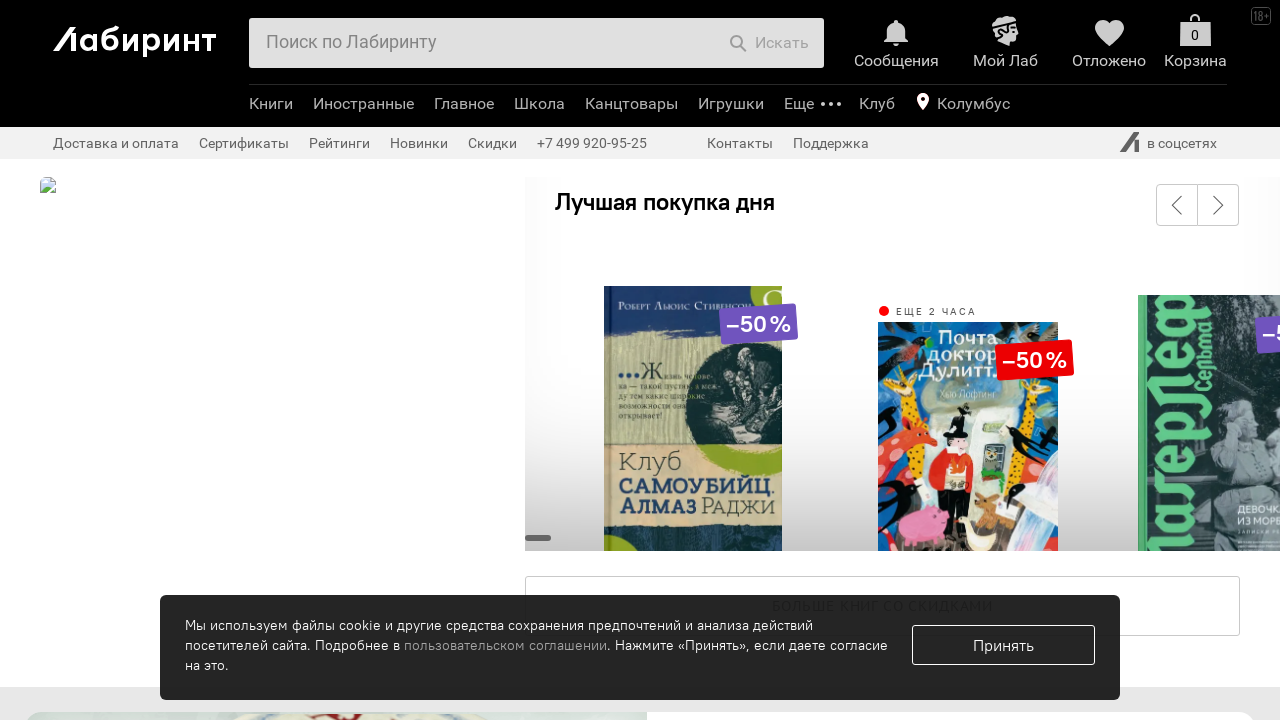

Filled search field with 'Python книги' on #search-field
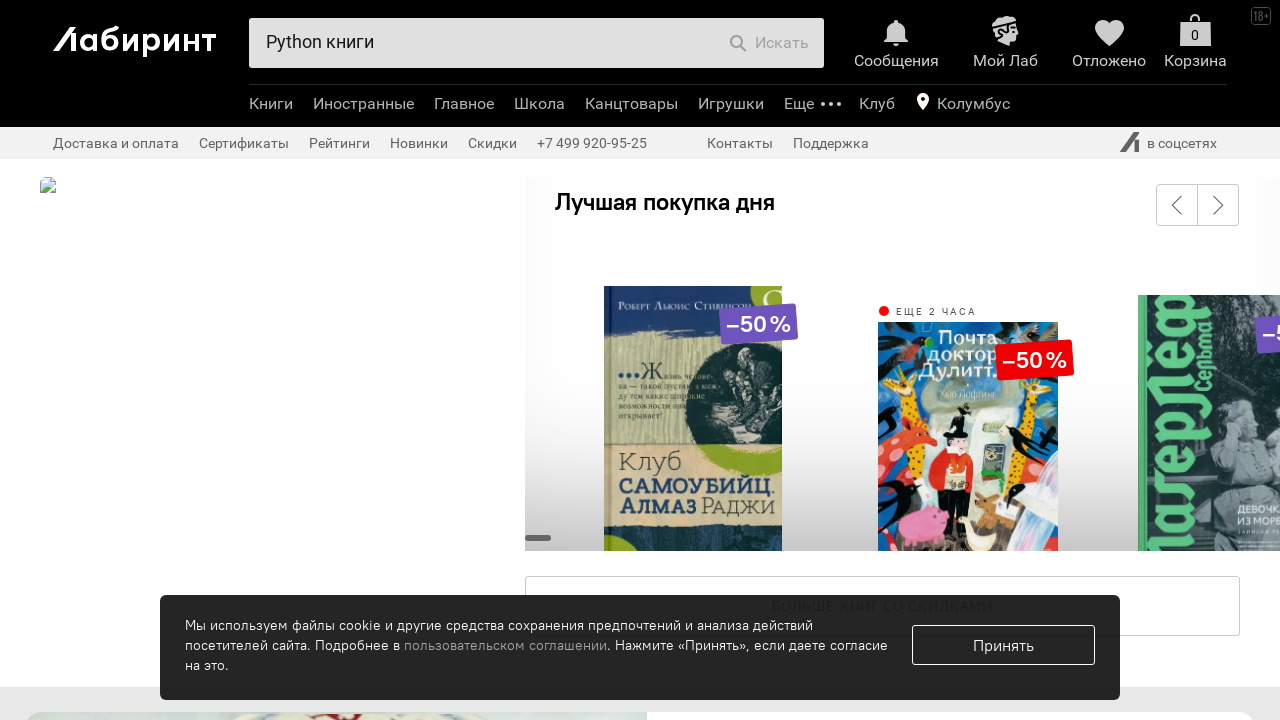

Clicked submit button to search at (769, 43) on button[type='submit']
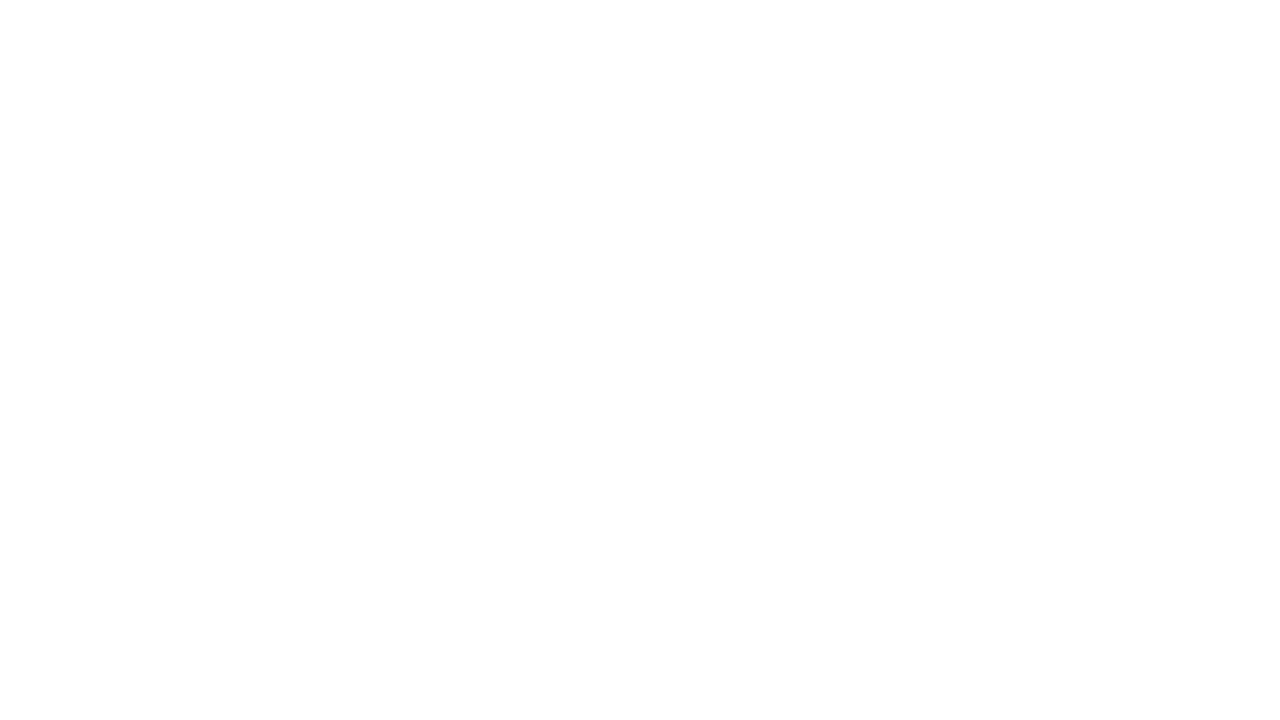

Search results loaded and network idle
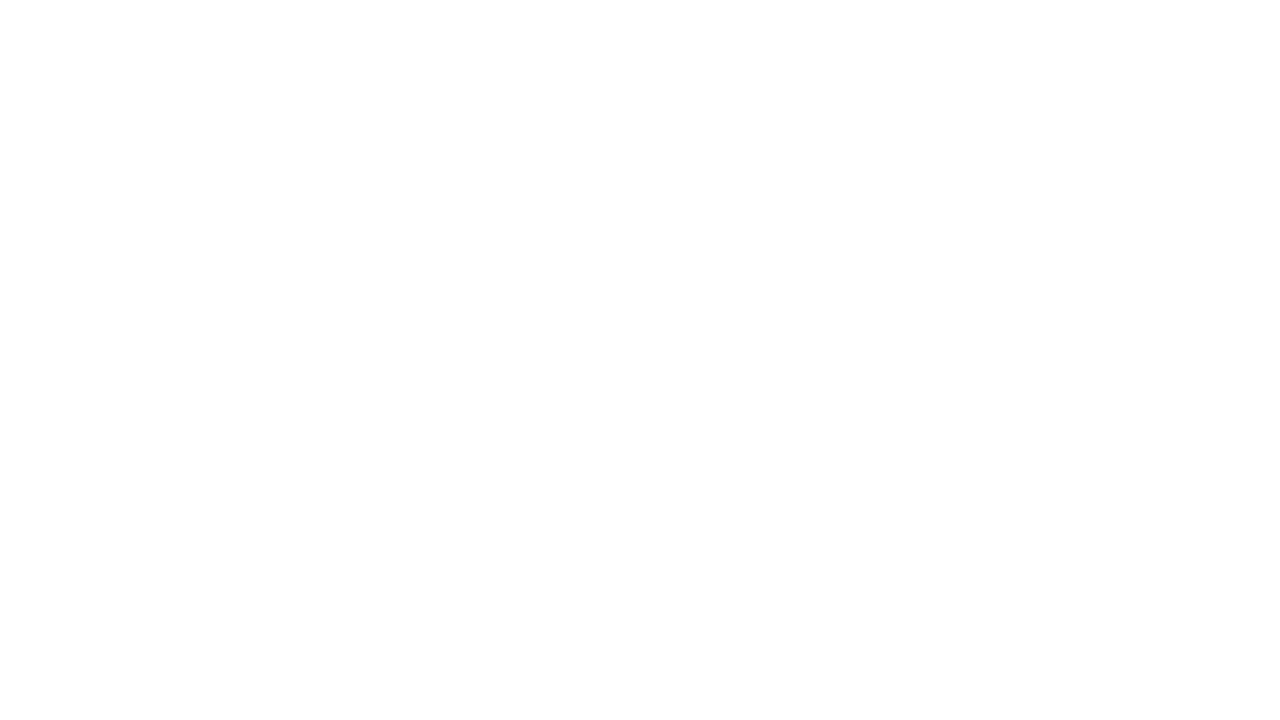

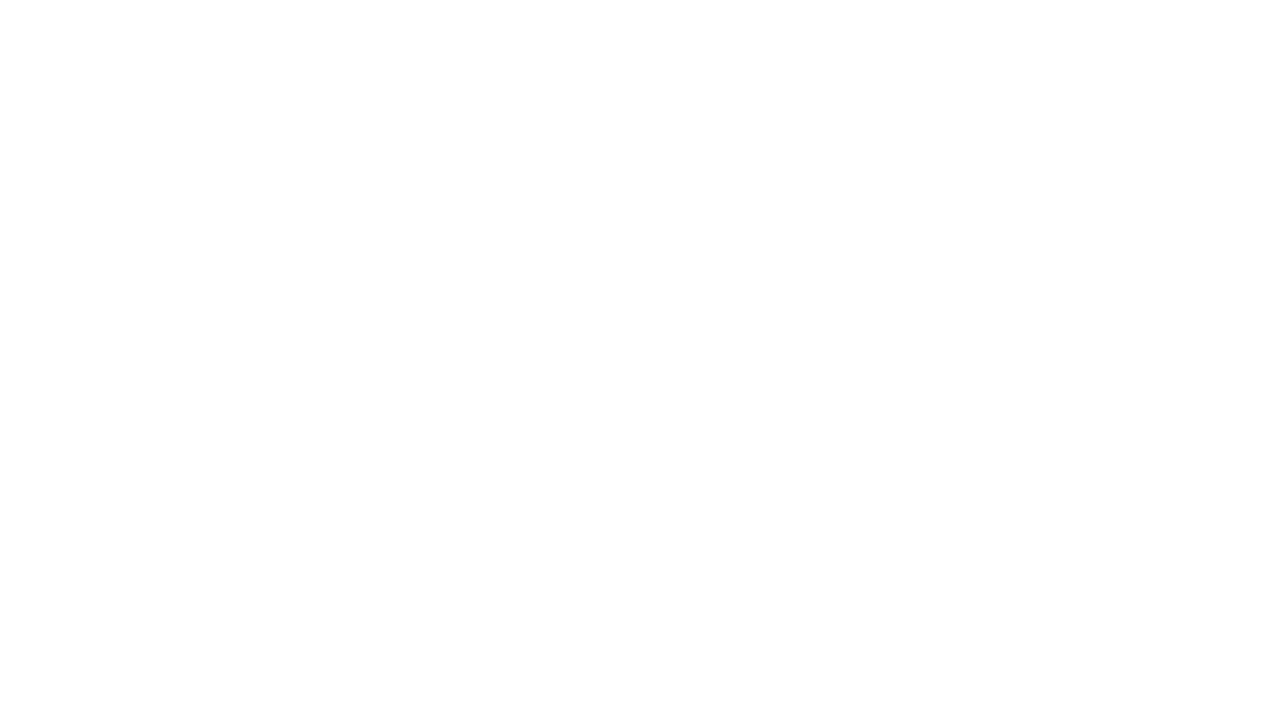